Automates flight date selection on Delta airlines website by navigating through calendar months and selecting departure and return dates

Starting URL: https://www.delta.com/

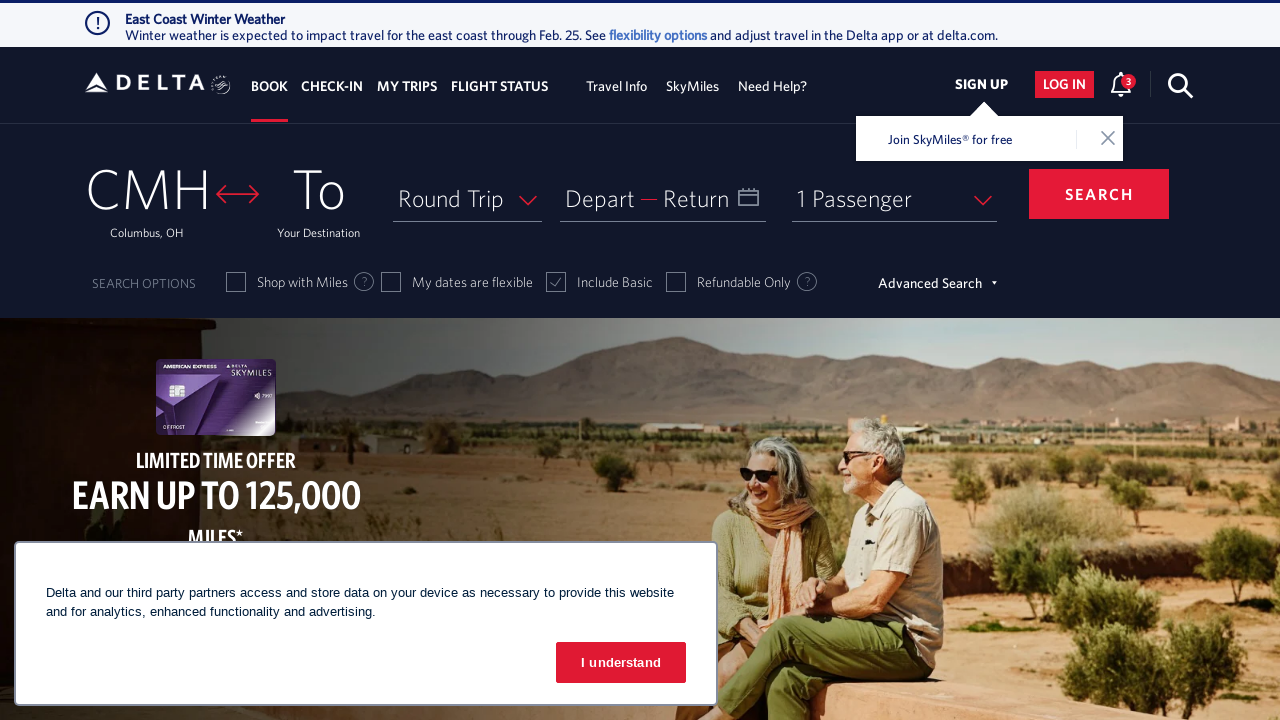

Clicked on departure date input to open calendar at (663, 198) on #input_departureDate_1
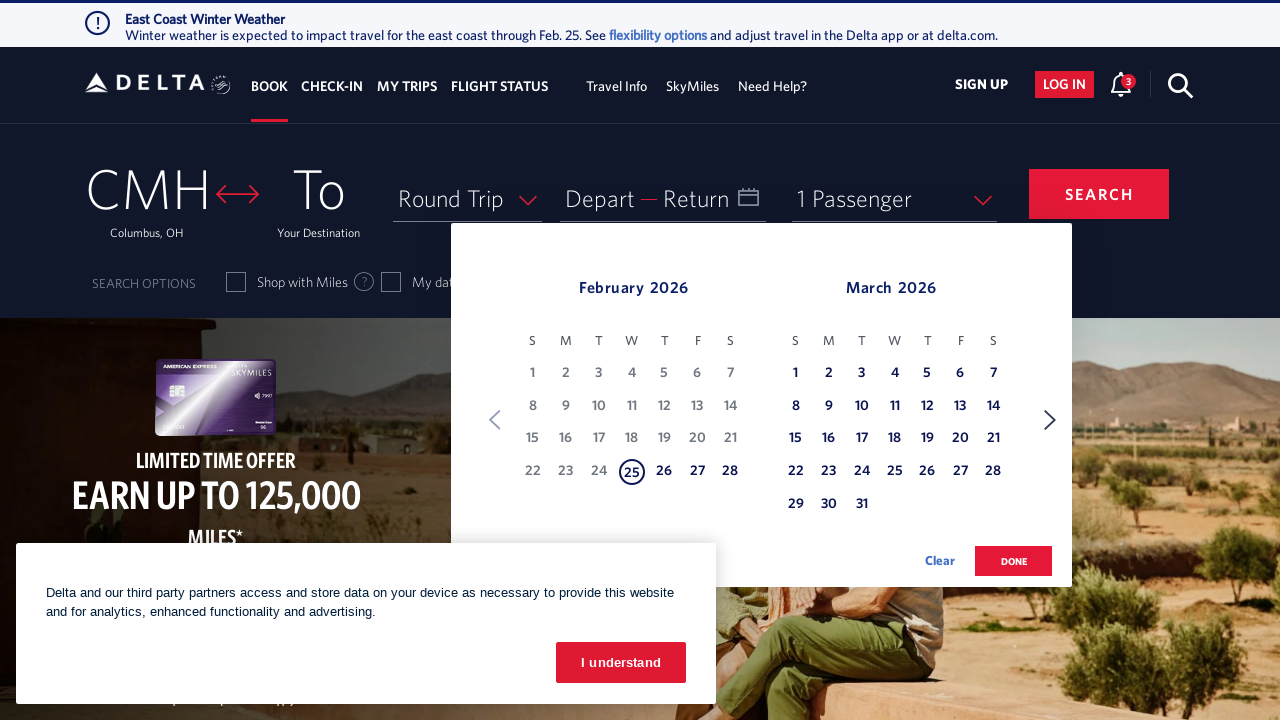

Retrieved current departure month text from calendar
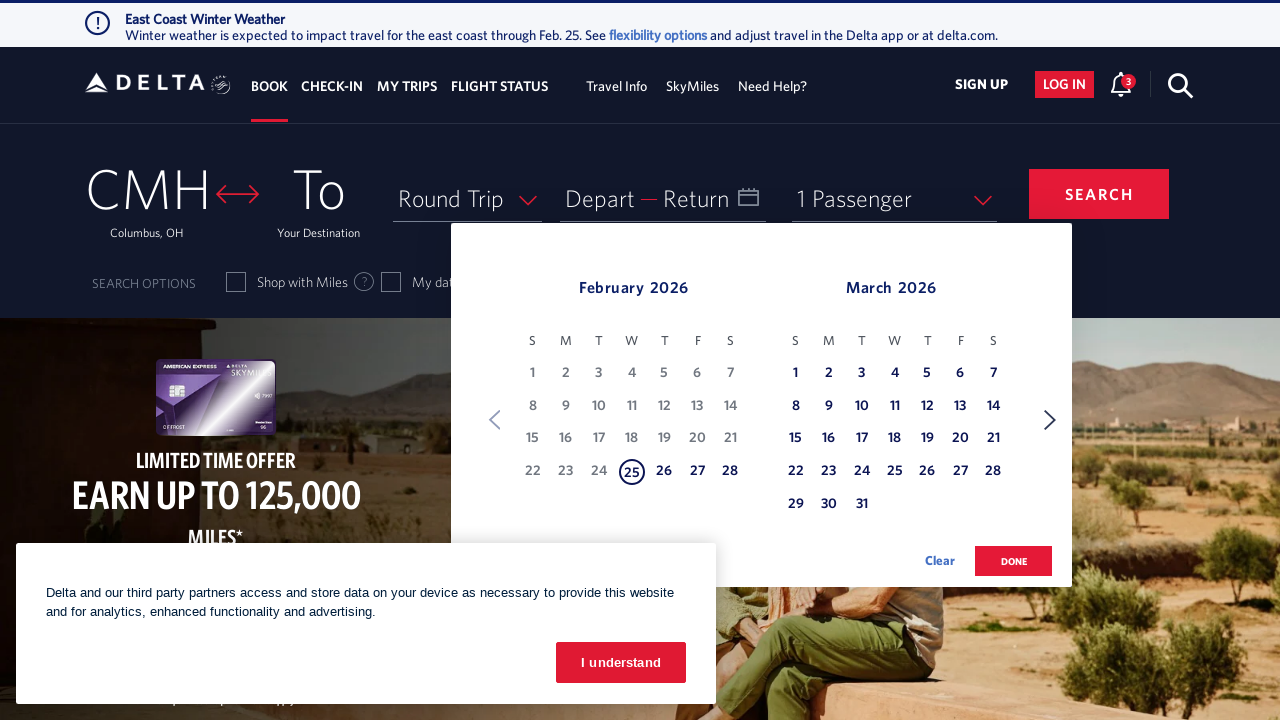

Clicked Next button to navigate to next month in departure calendar at (1050, 420) on xpath=//span[text()='Next']
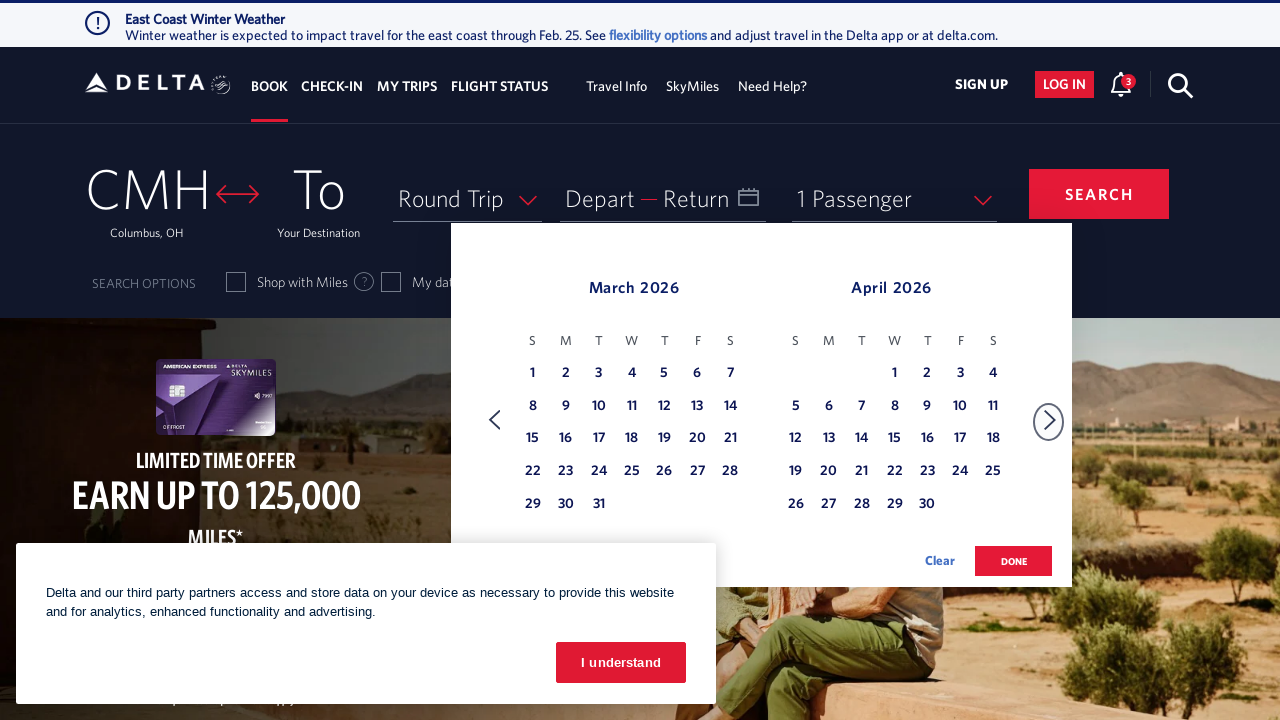

Retrieved updated departure month text
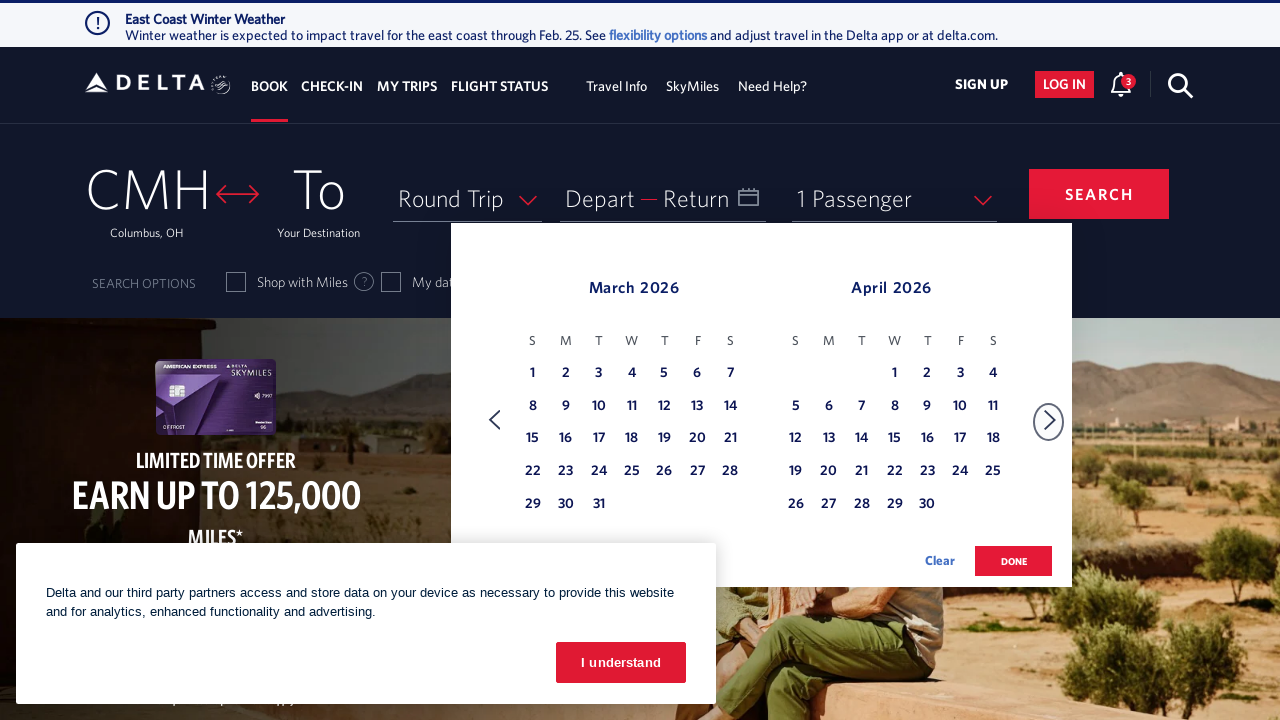

Clicked Next button to navigate to next month in departure calendar at (1050, 420) on xpath=//span[text()='Next']
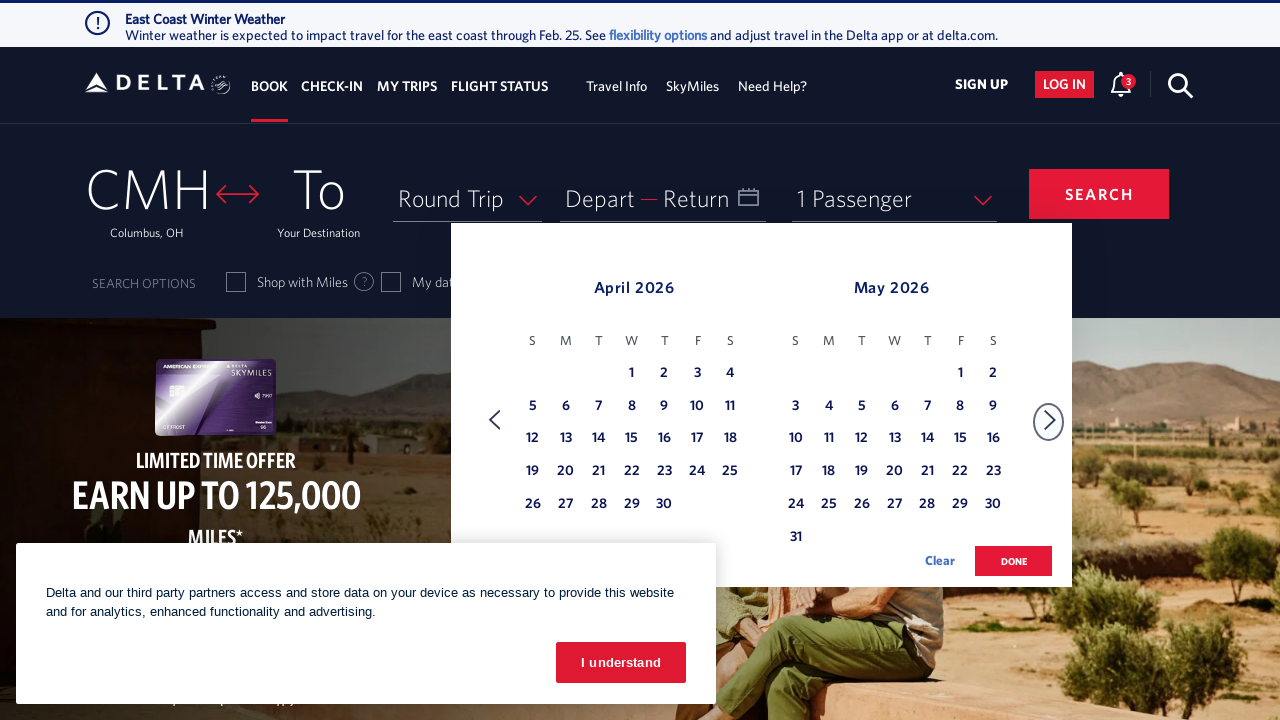

Retrieved updated departure month text
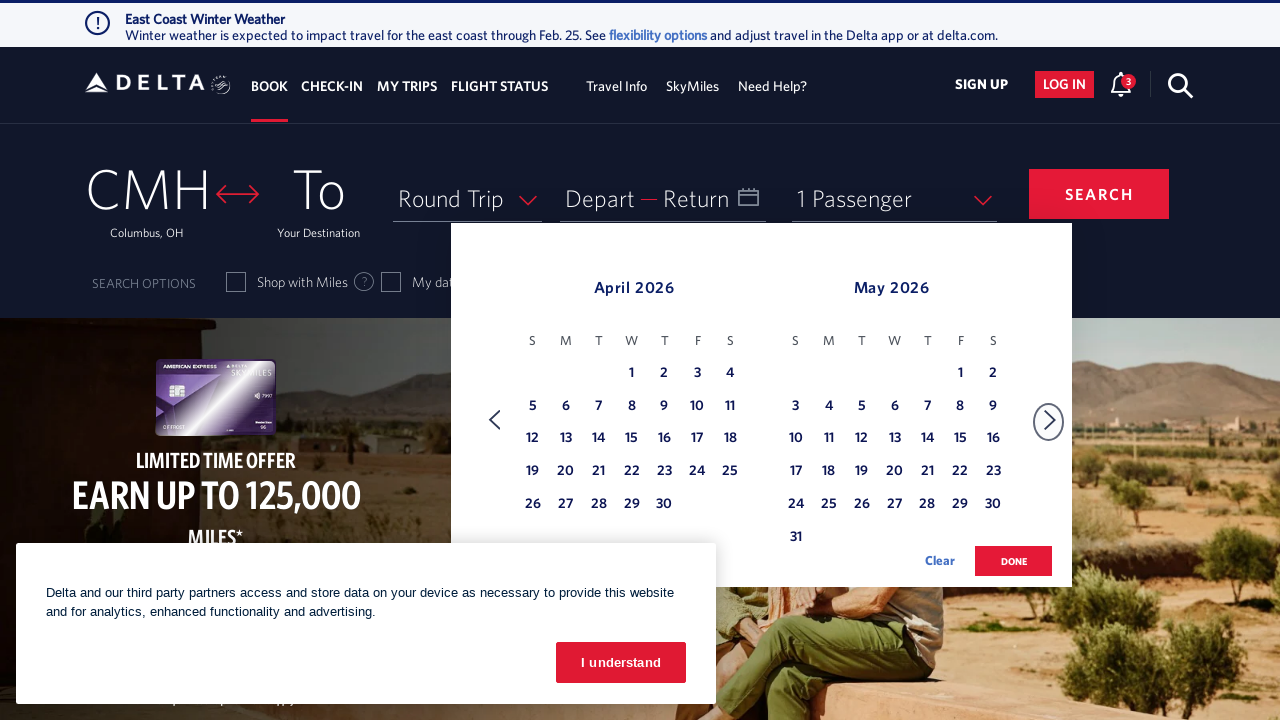

Clicked Next button to navigate to next month in departure calendar at (1050, 420) on xpath=//span[text()='Next']
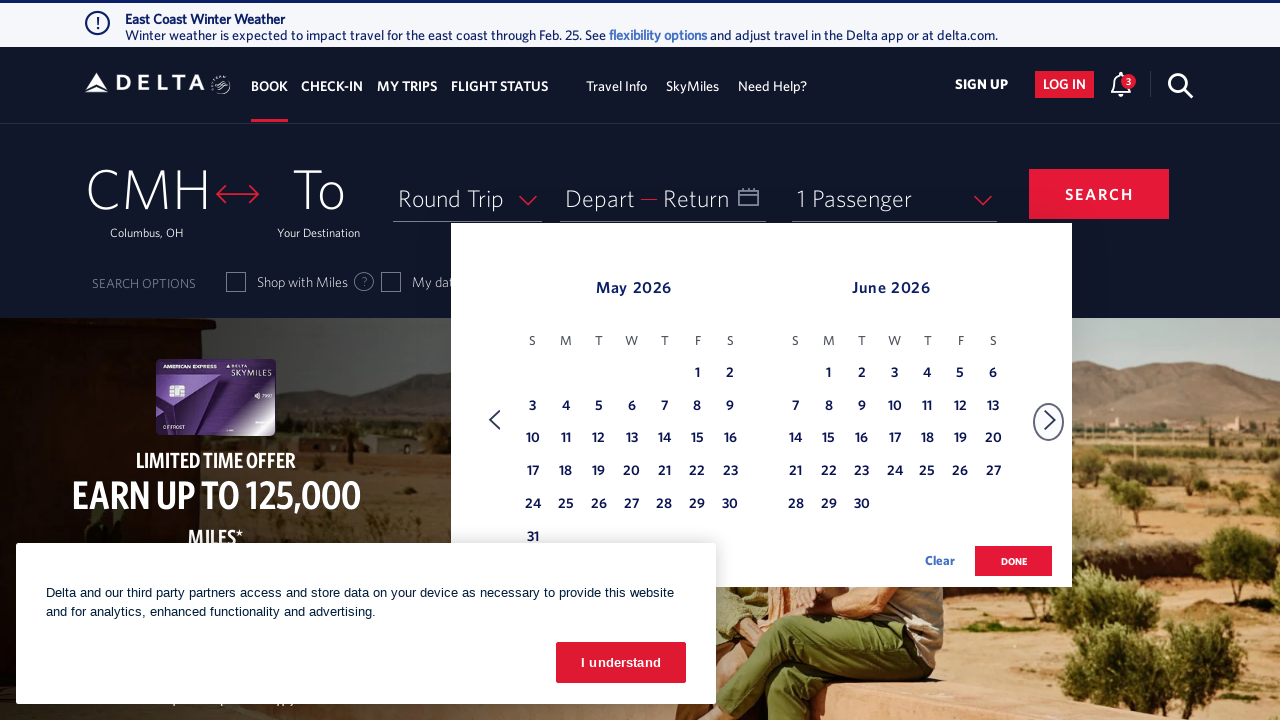

Retrieved updated departure month text
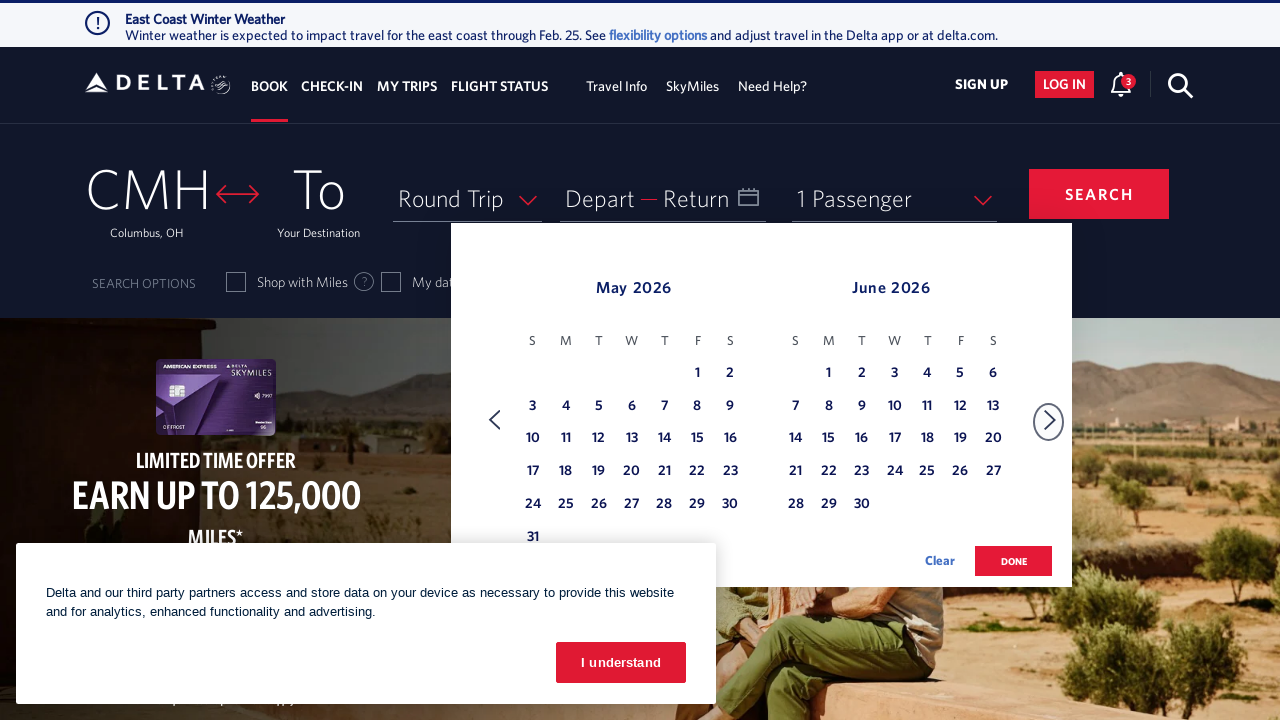

Clicked Next button to navigate to next month in departure calendar at (1050, 420) on xpath=//span[text()='Next']
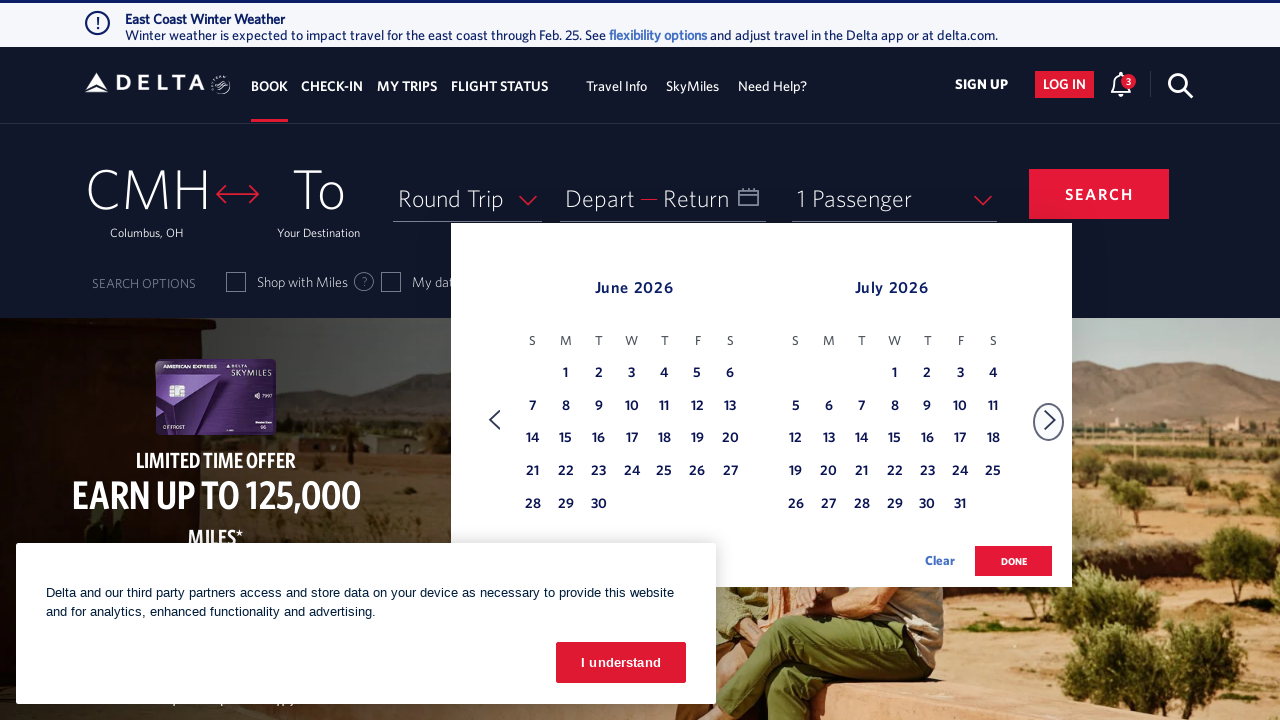

Retrieved updated departure month text
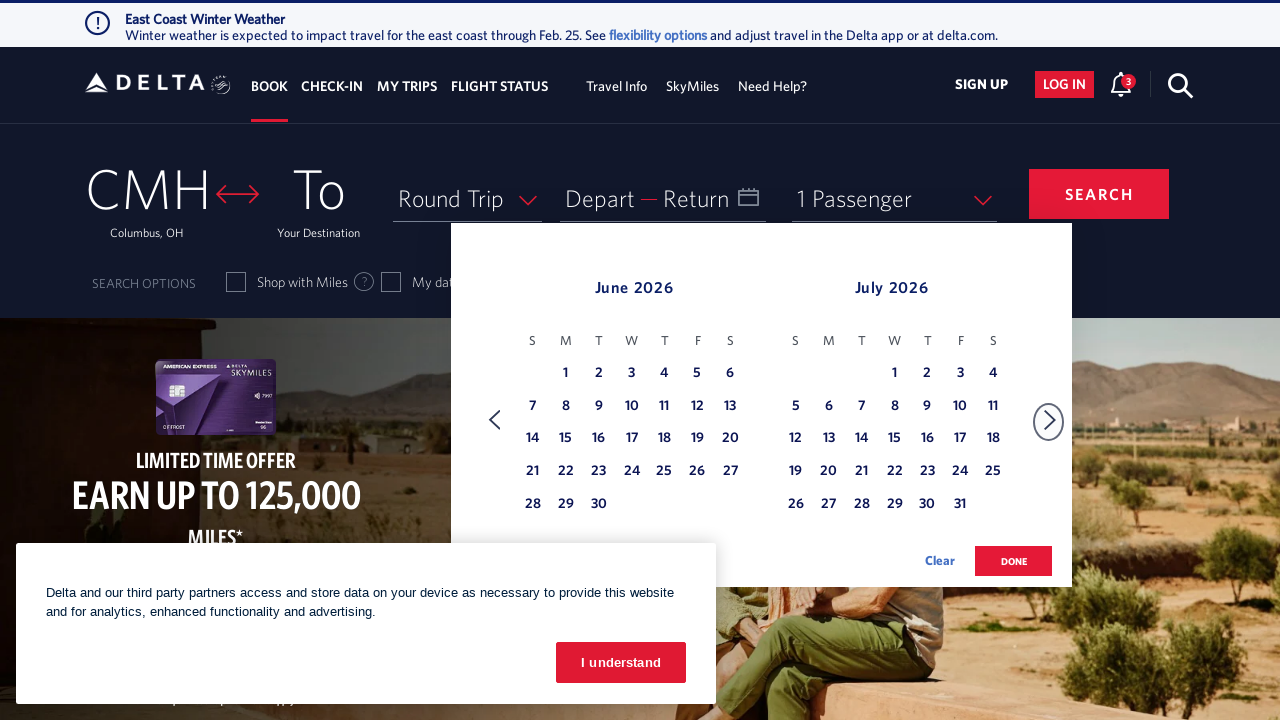

Clicked Next button to navigate to next month in departure calendar at (1050, 420) on xpath=//span[text()='Next']
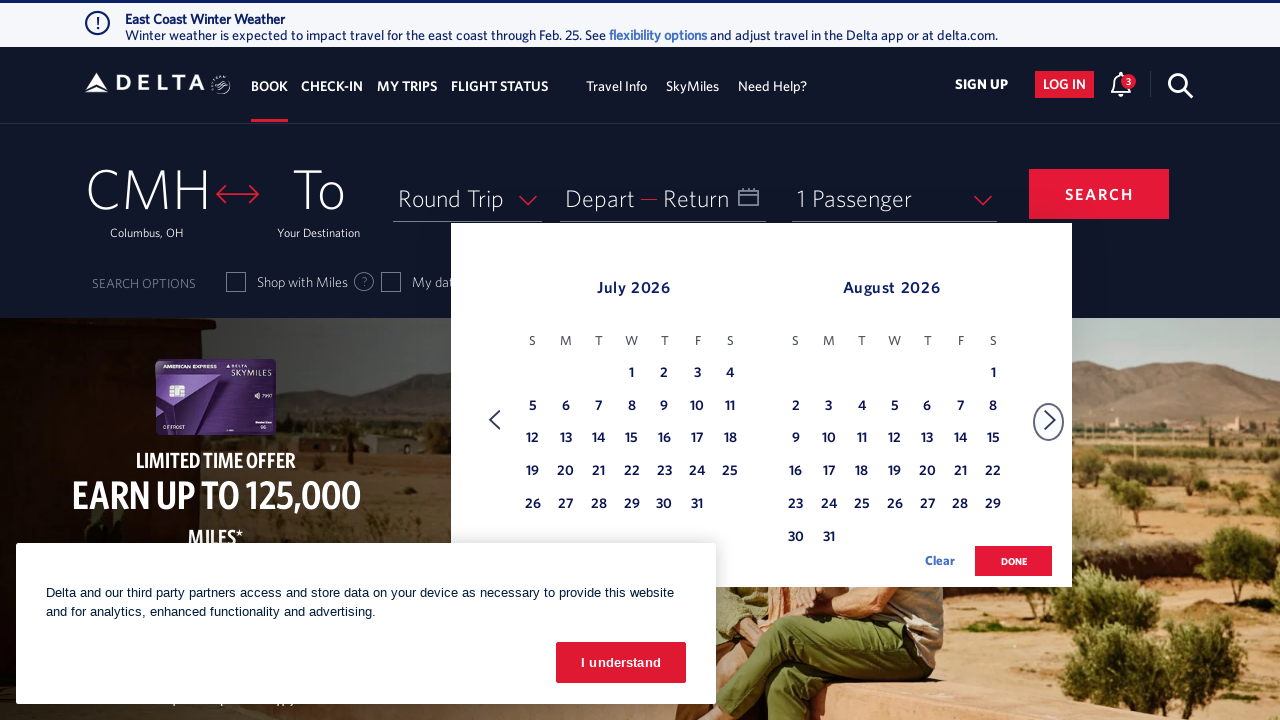

Retrieved updated departure month text
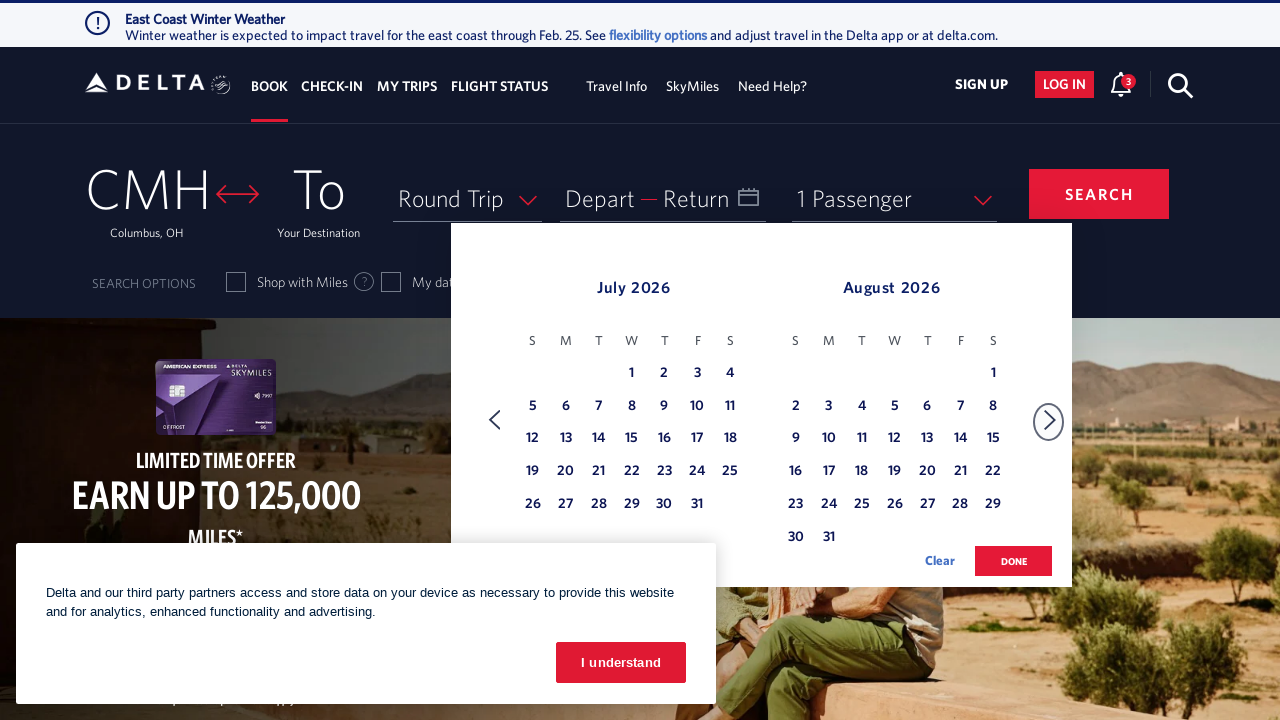

Located all departure date elements in calendar
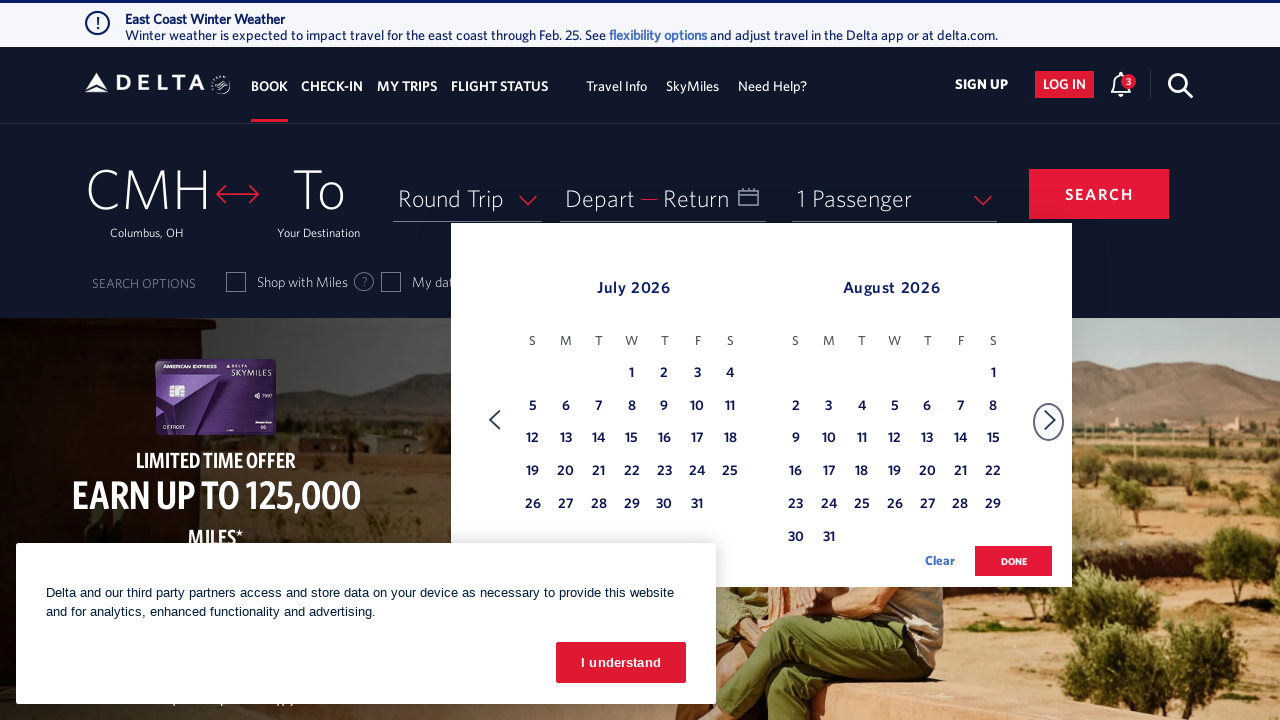

Selected departure date: 17th at (697, 439) on xpath=//tbody[@class='dl-datepicker-tbody-0']/tr/td >> nth=26
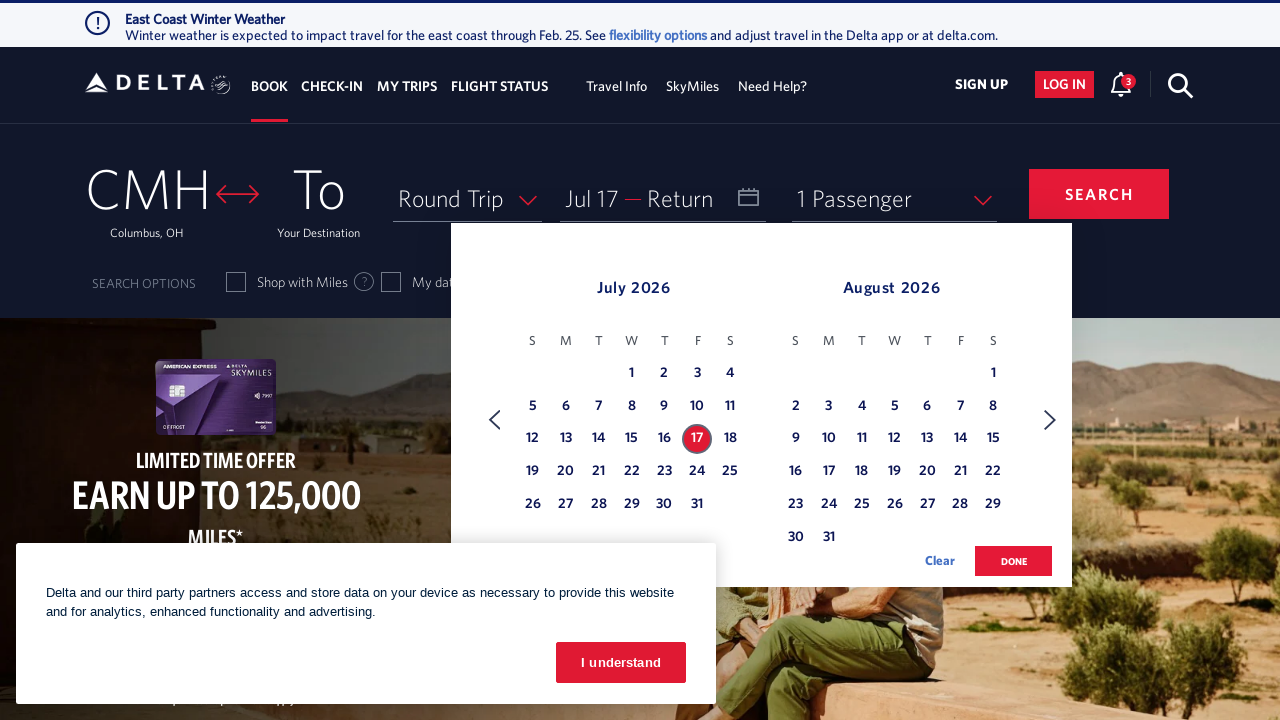

Retrieved current return month text from calendar
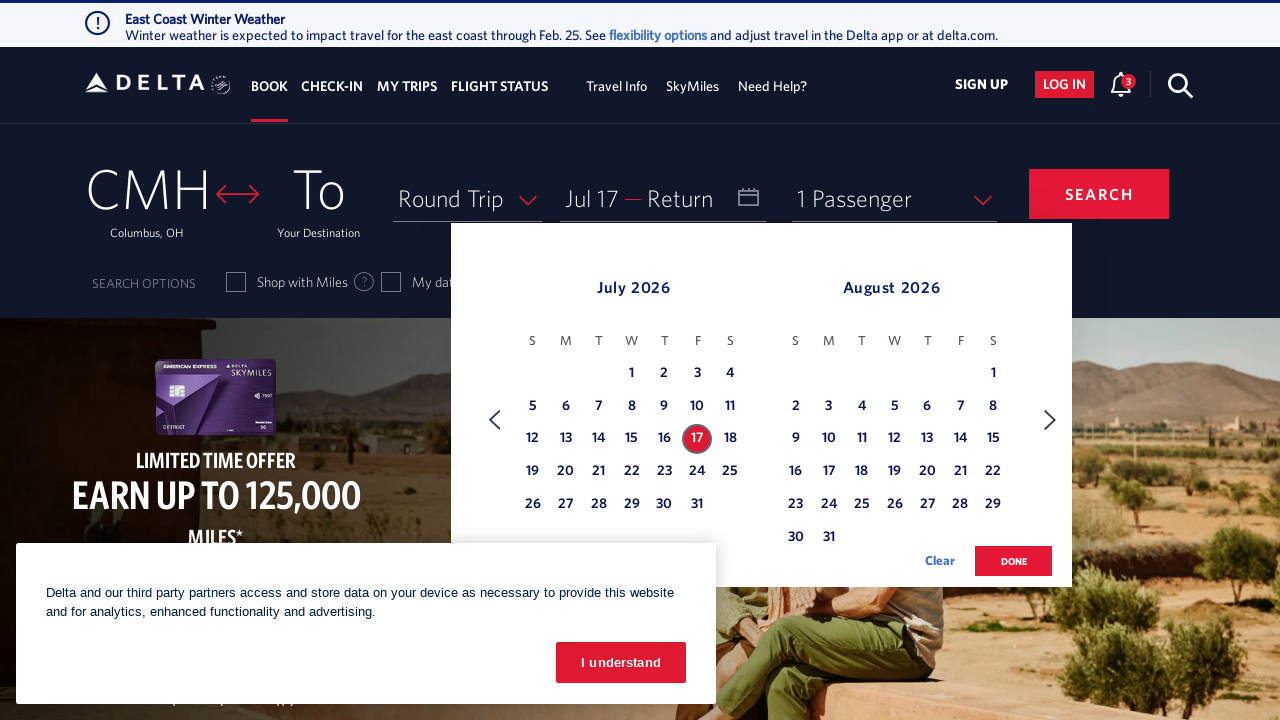

Clicked Next button to navigate to next month in return calendar at (1050, 420) on xpath=//span[text()='Next']
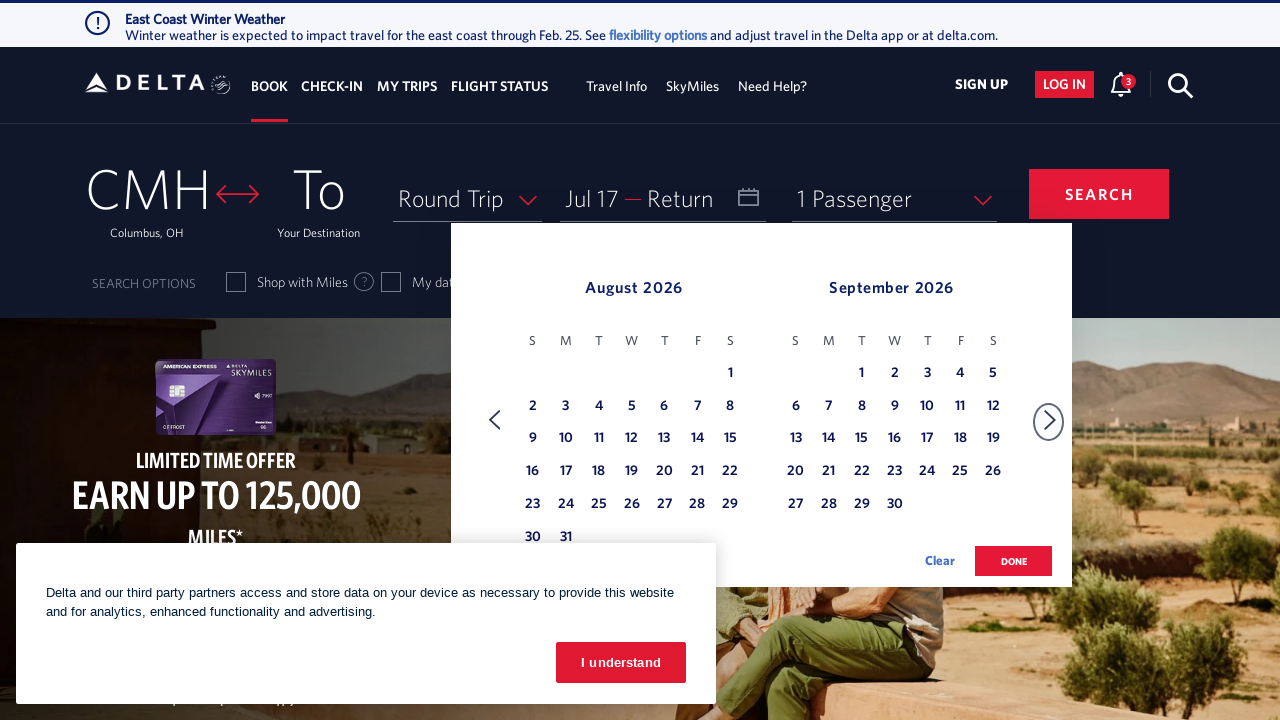

Retrieved updated return month text
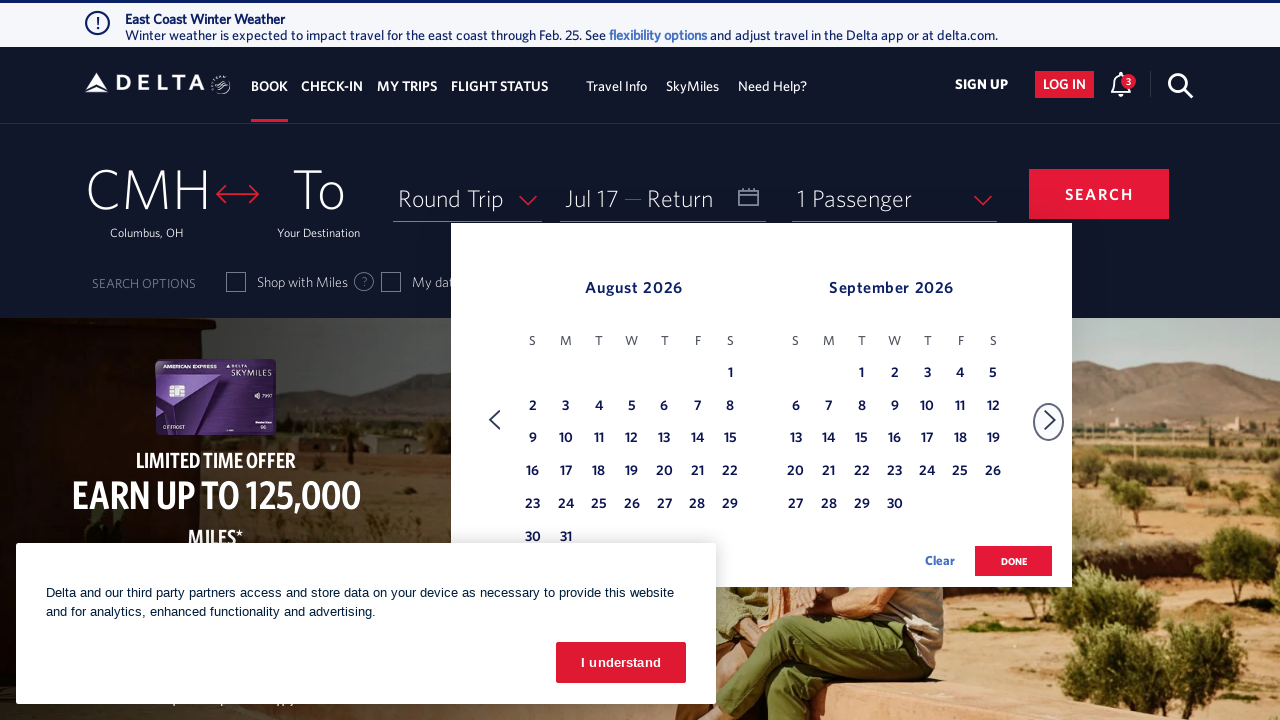

Located all return date elements in calendar
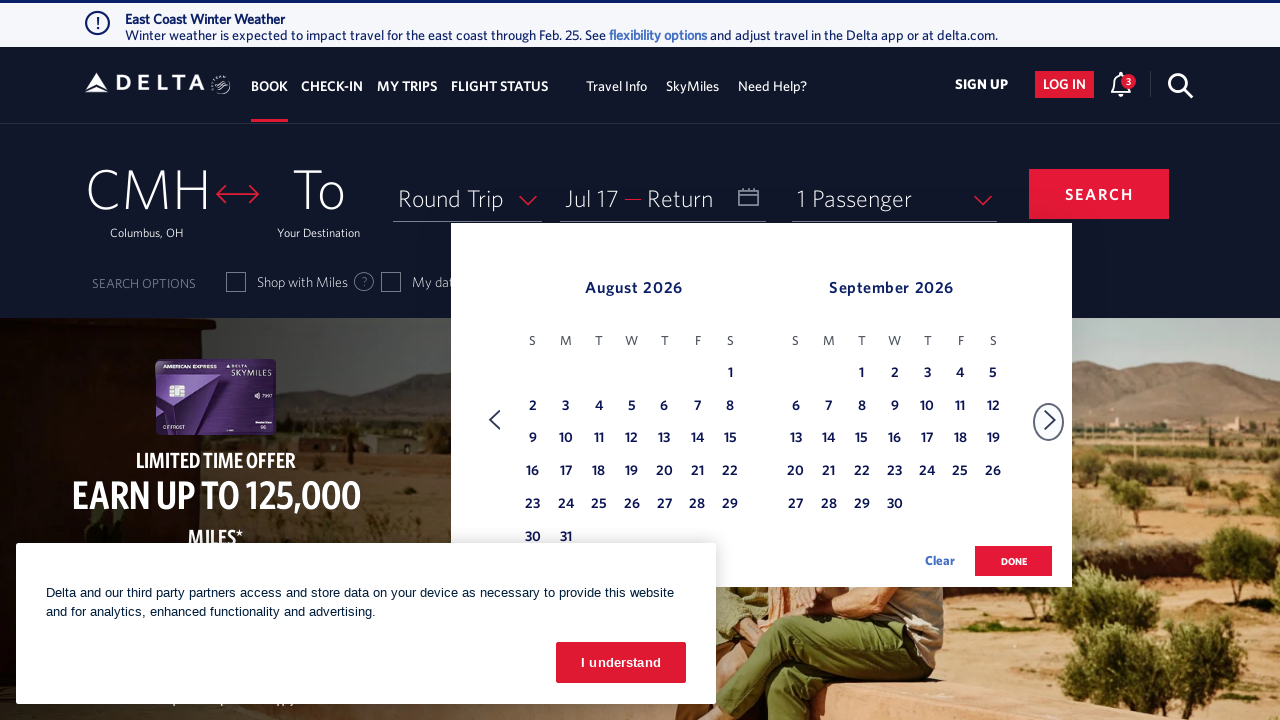

Selected return date: 3rd at (927, 374) on xpath=//tbody[@class='dl-datepicker-tbody-1']/tr/td >> nth=11
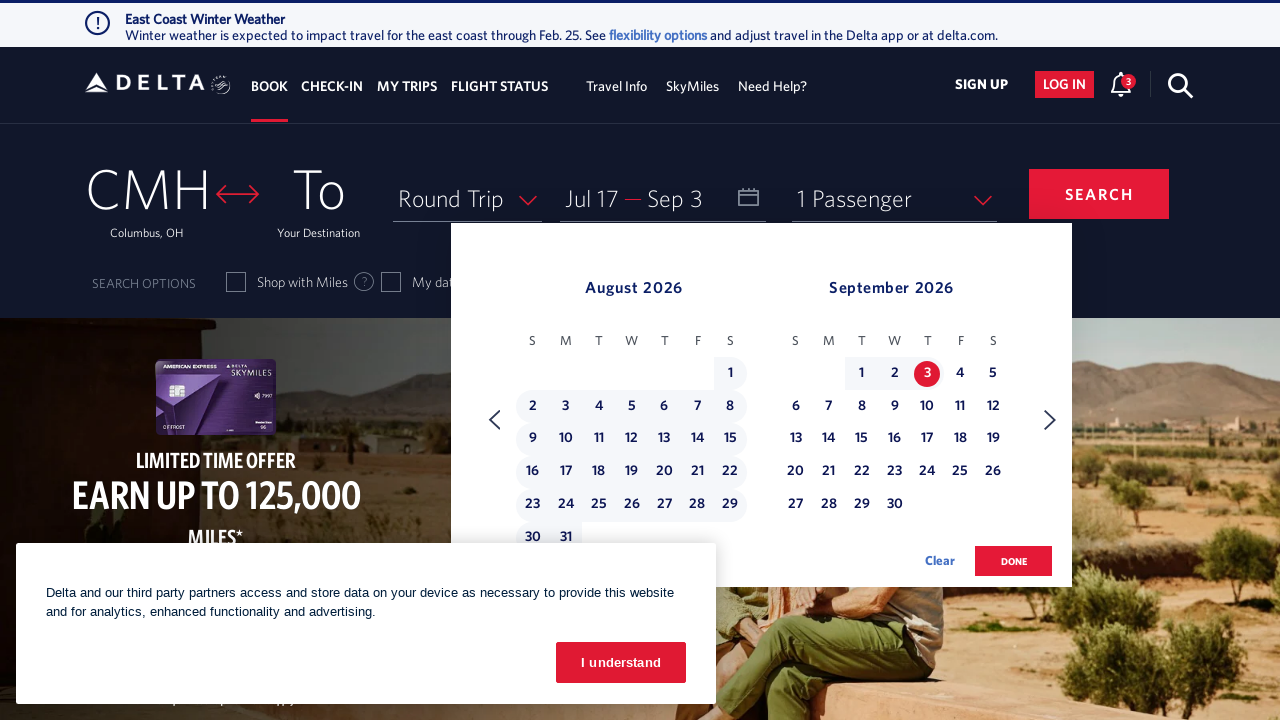

Clicked done button to confirm flight date selection at (1014, 561) on .donebutton
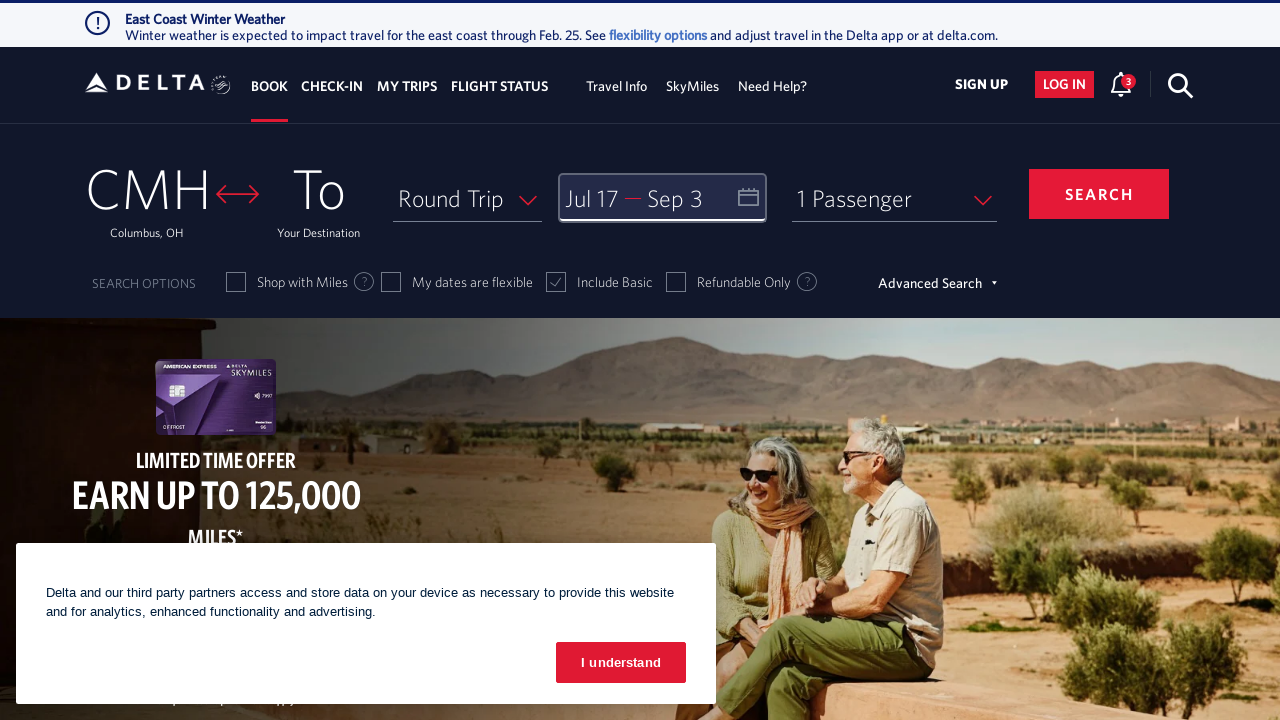

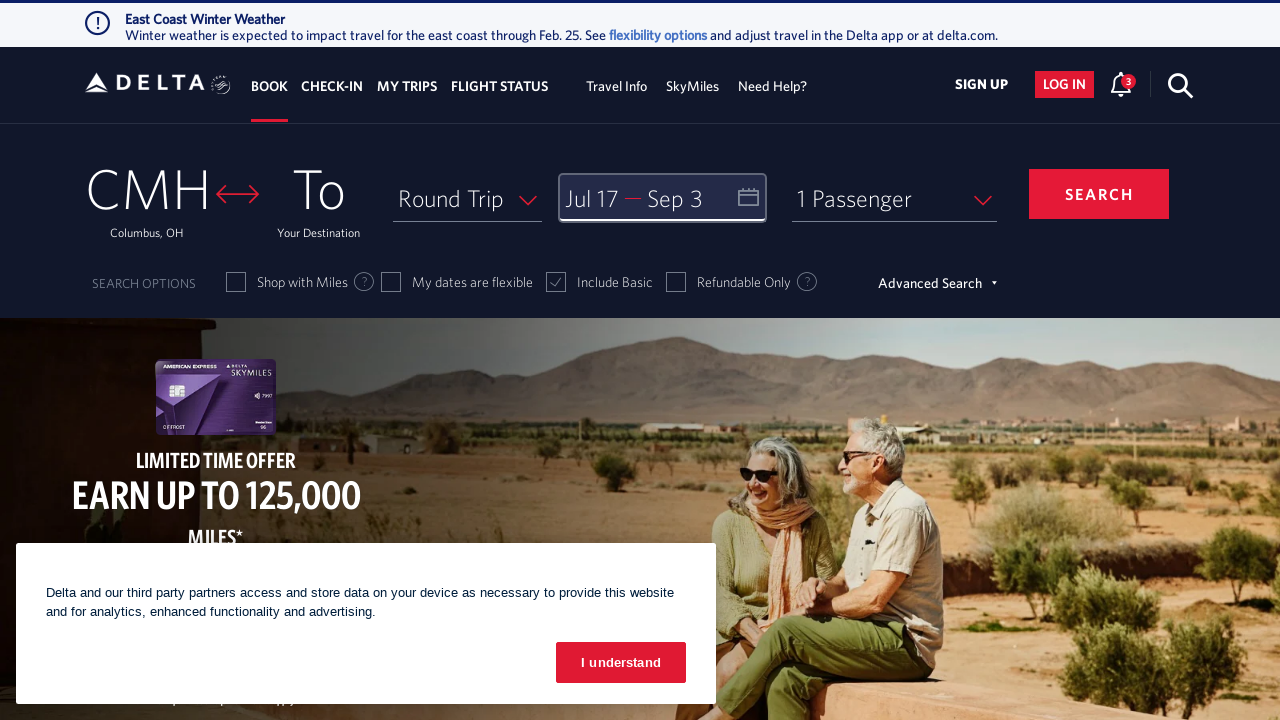